Tests browser window management by maximizing, minimizing, and then switching to fullscreen mode on the Agoda homepage

Starting URL: https://www.agoda.com/en-in/

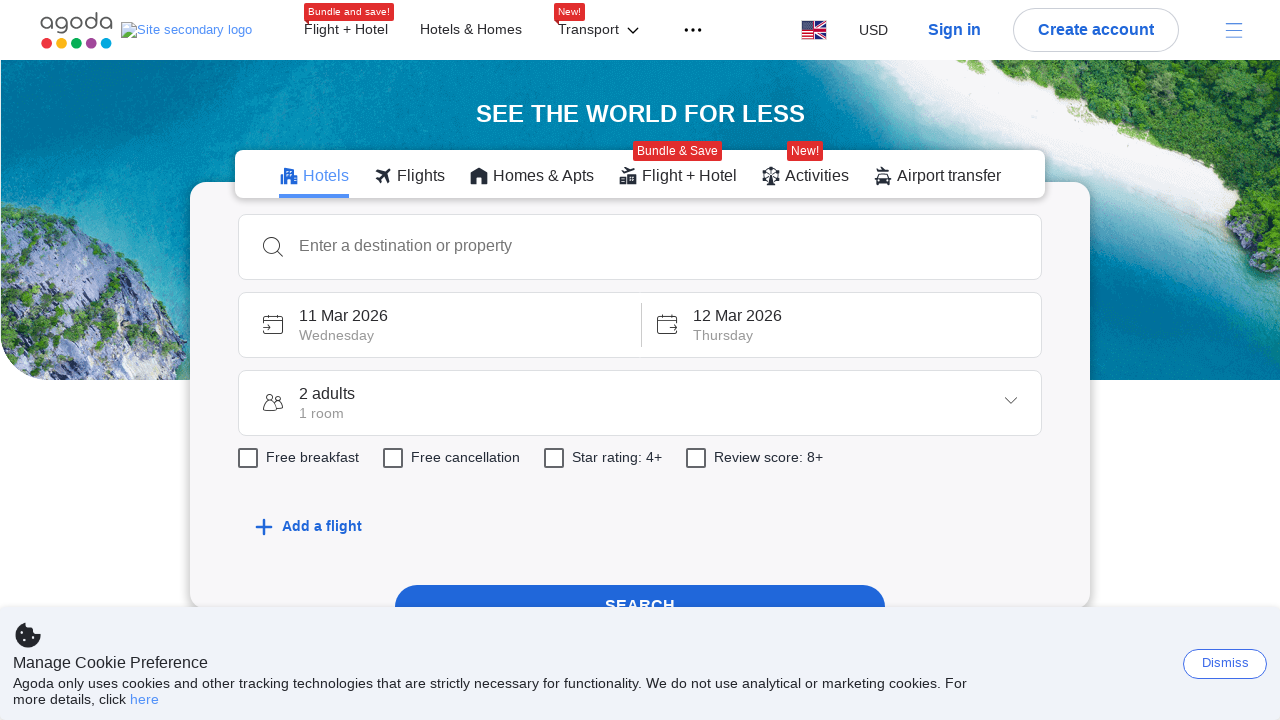

Maximized browser window to 1920x1080
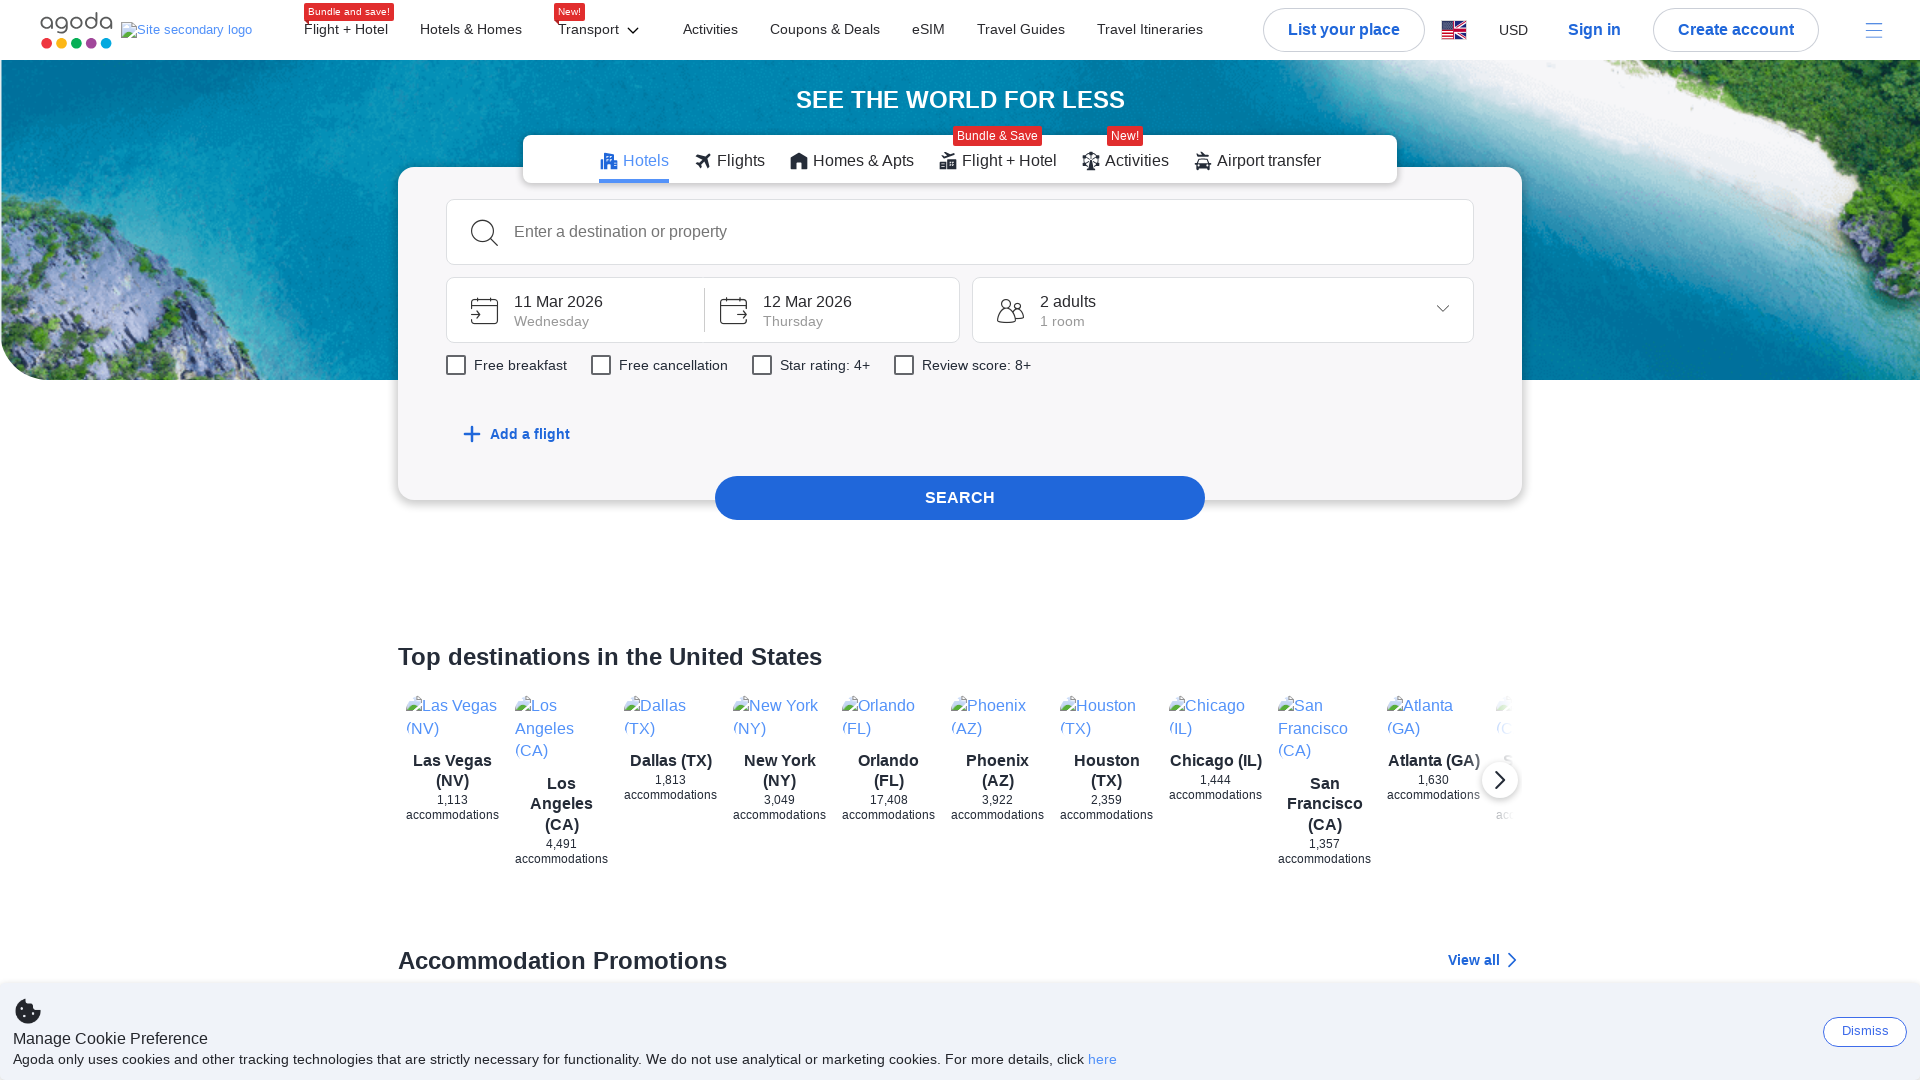

Minimized browser window to 800x600
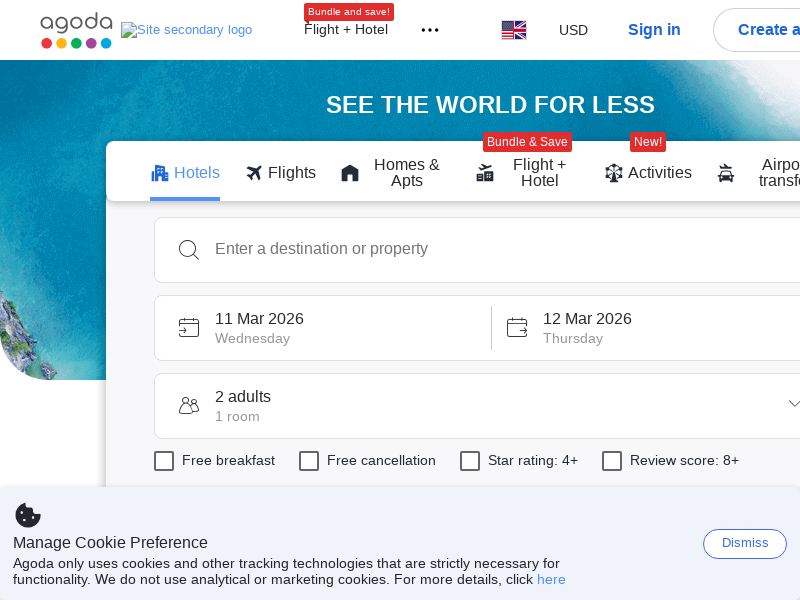

Switched to fullscreen mode at 1920x1080
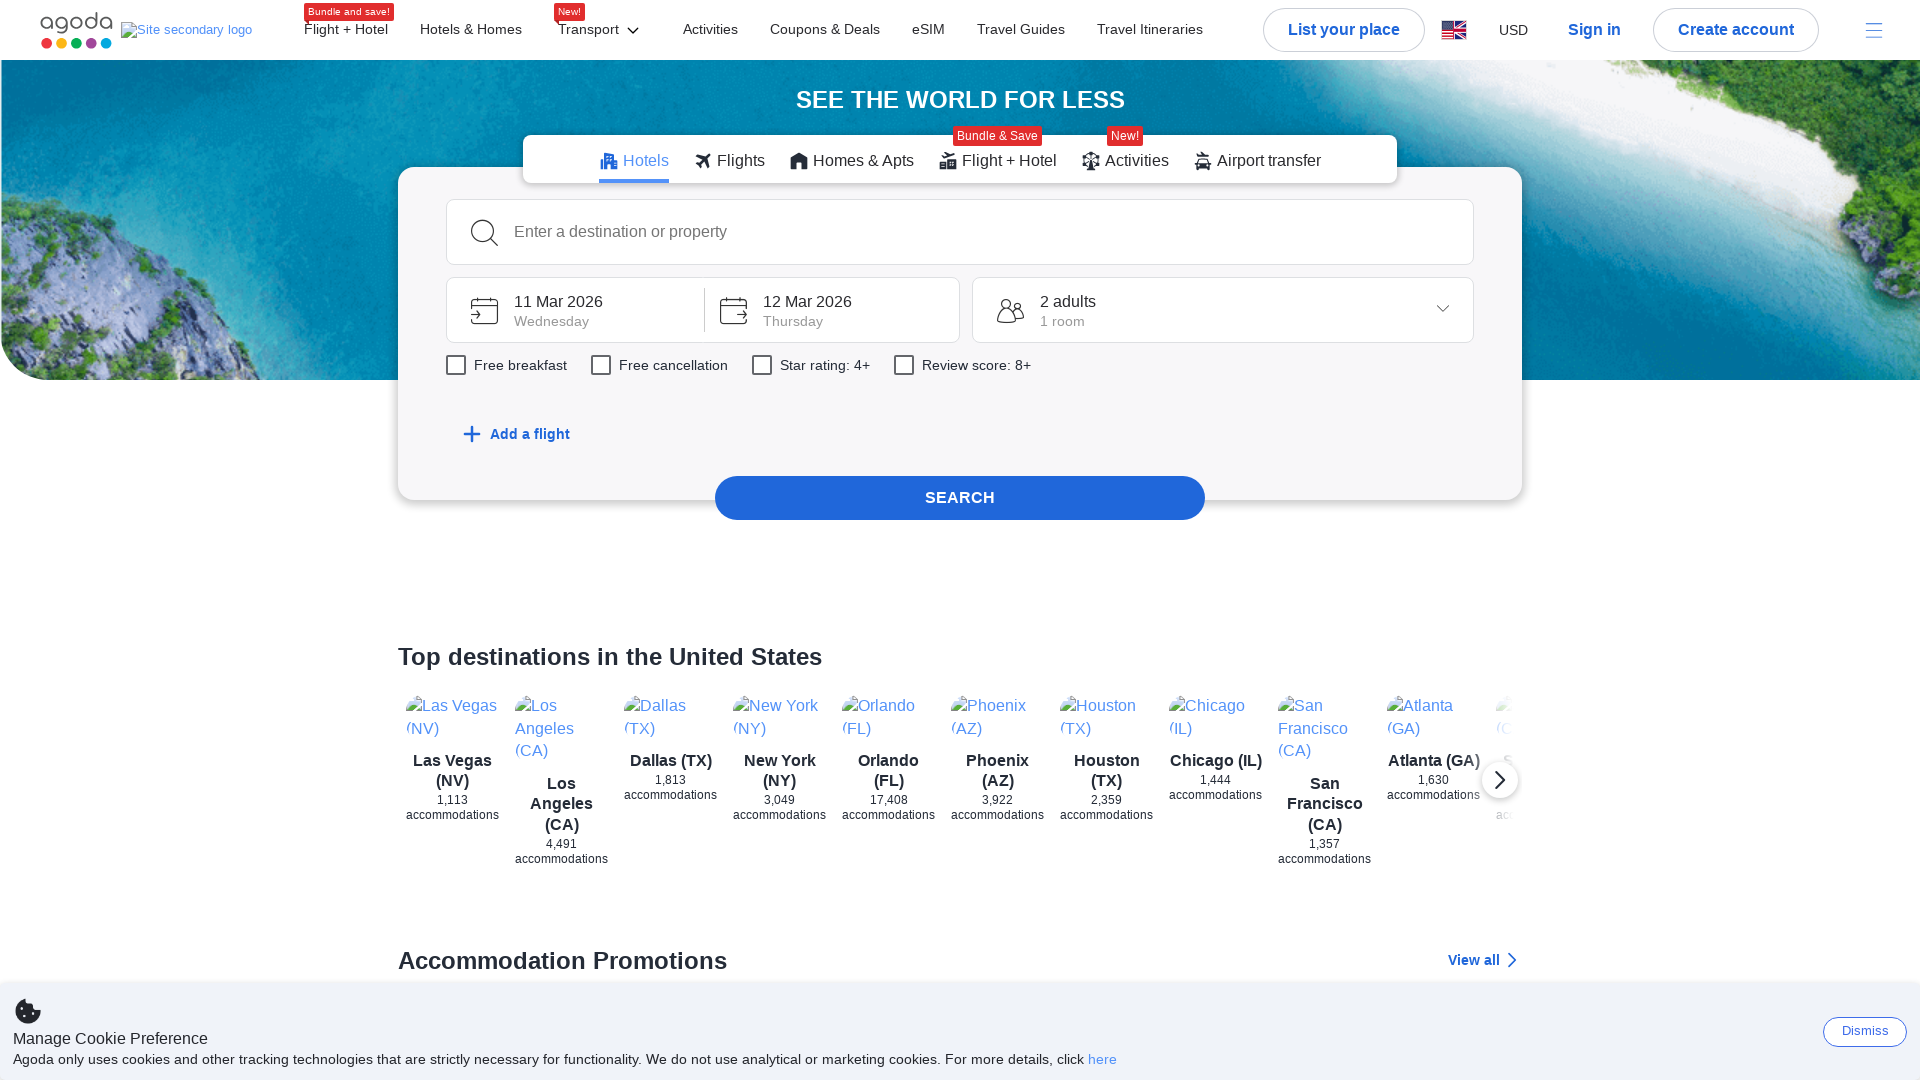

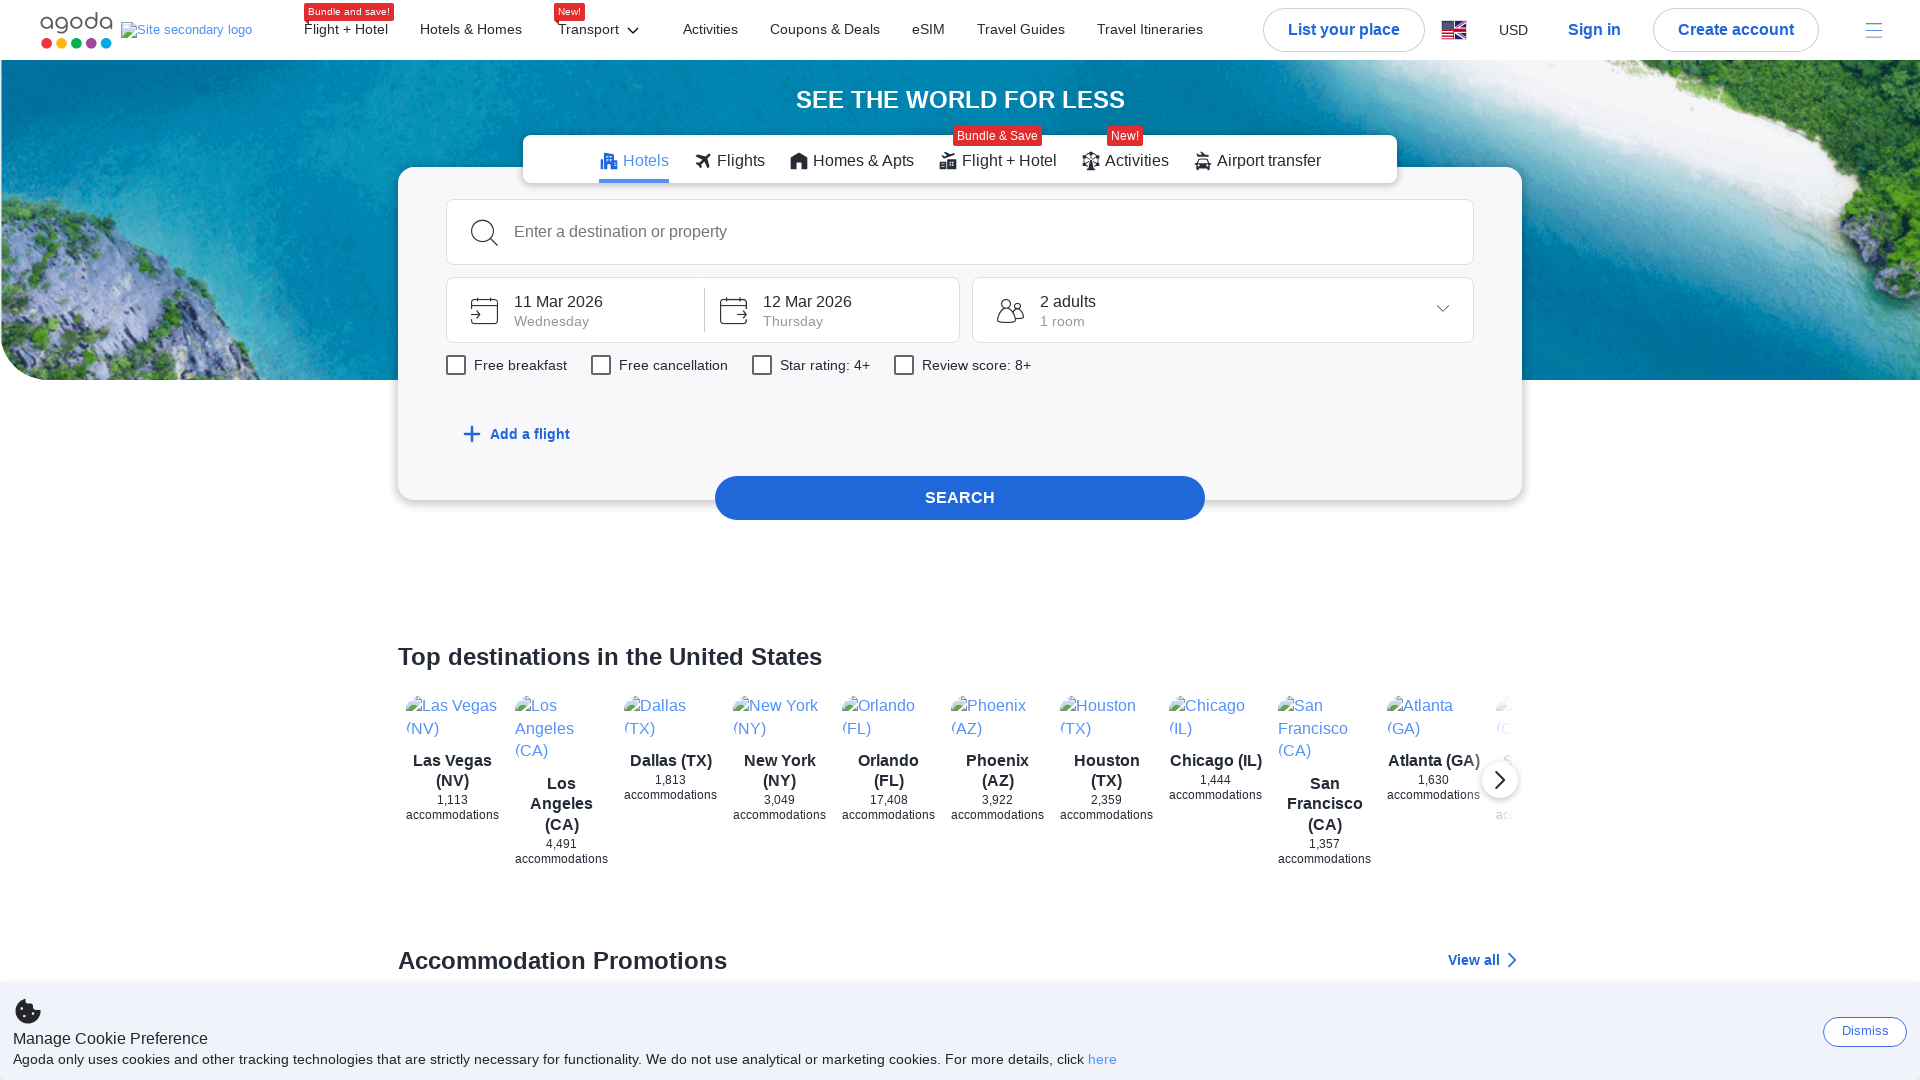